Tests drag and drop functionality by dragging an element and dropping it onto a target element within an iframe

Starting URL: https://jqueryui.com/droppable/

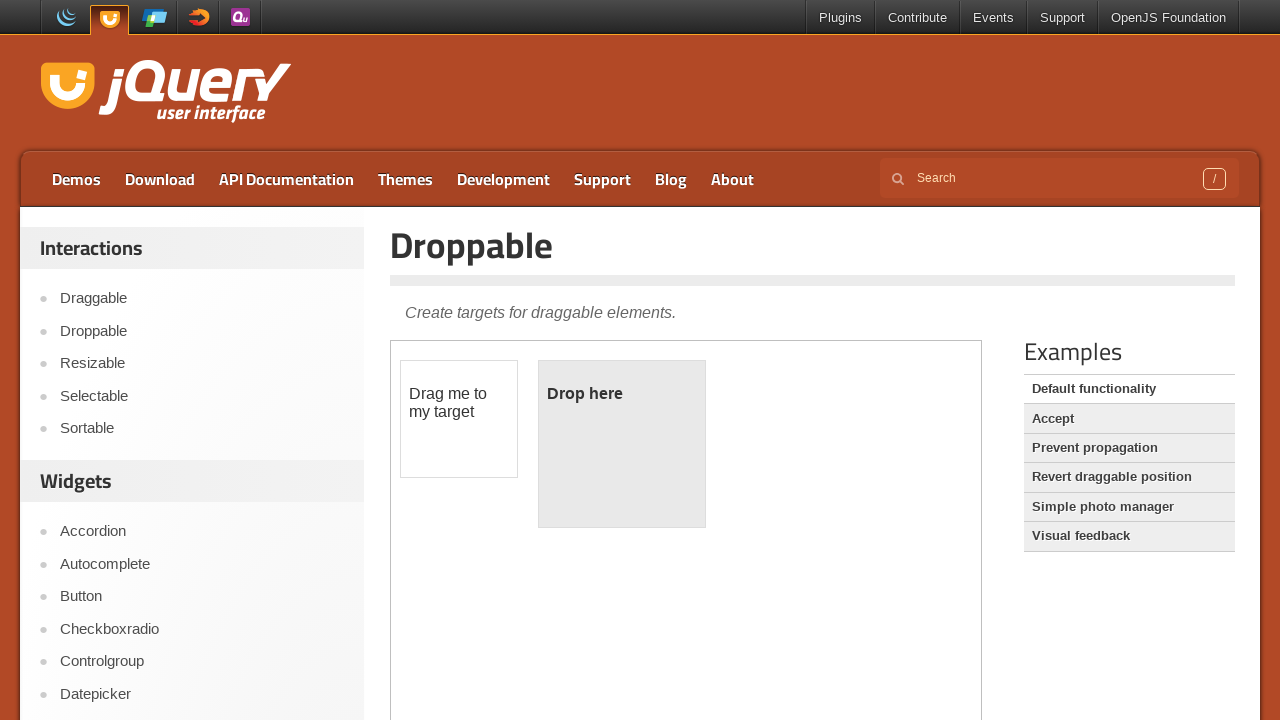

Located the demo-frame iframe
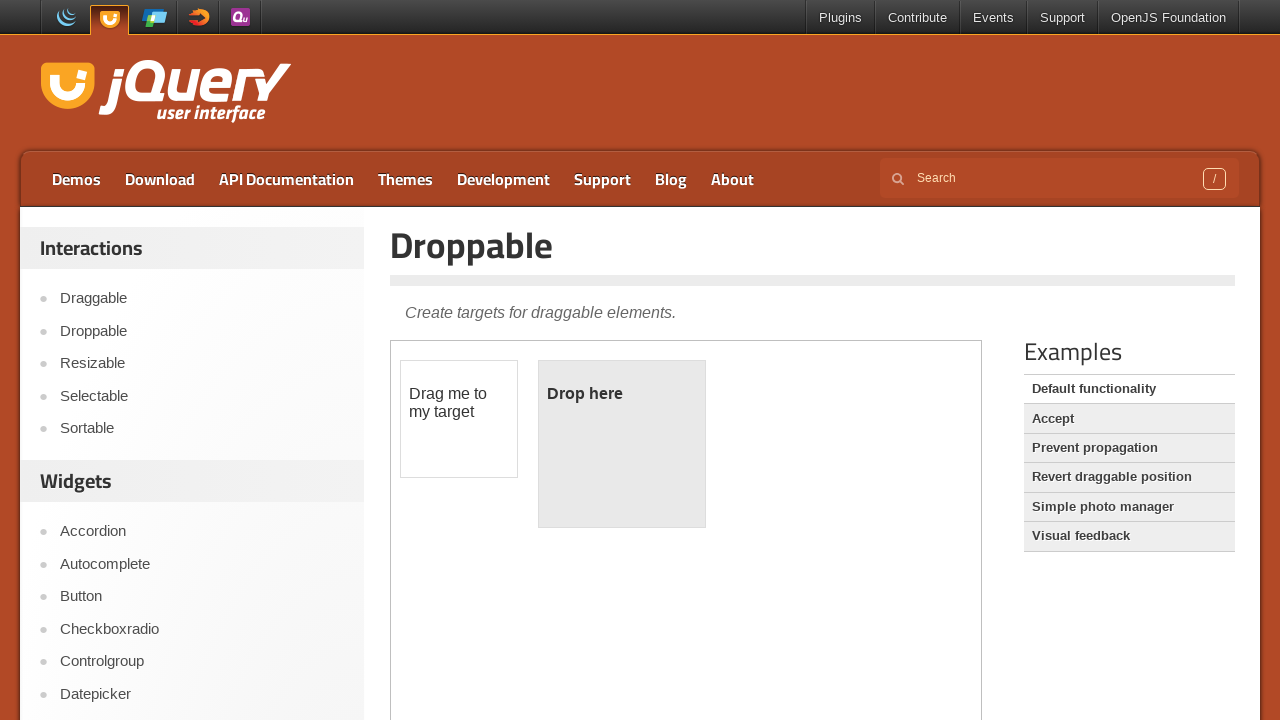

Located the draggable element with id 'draggable'
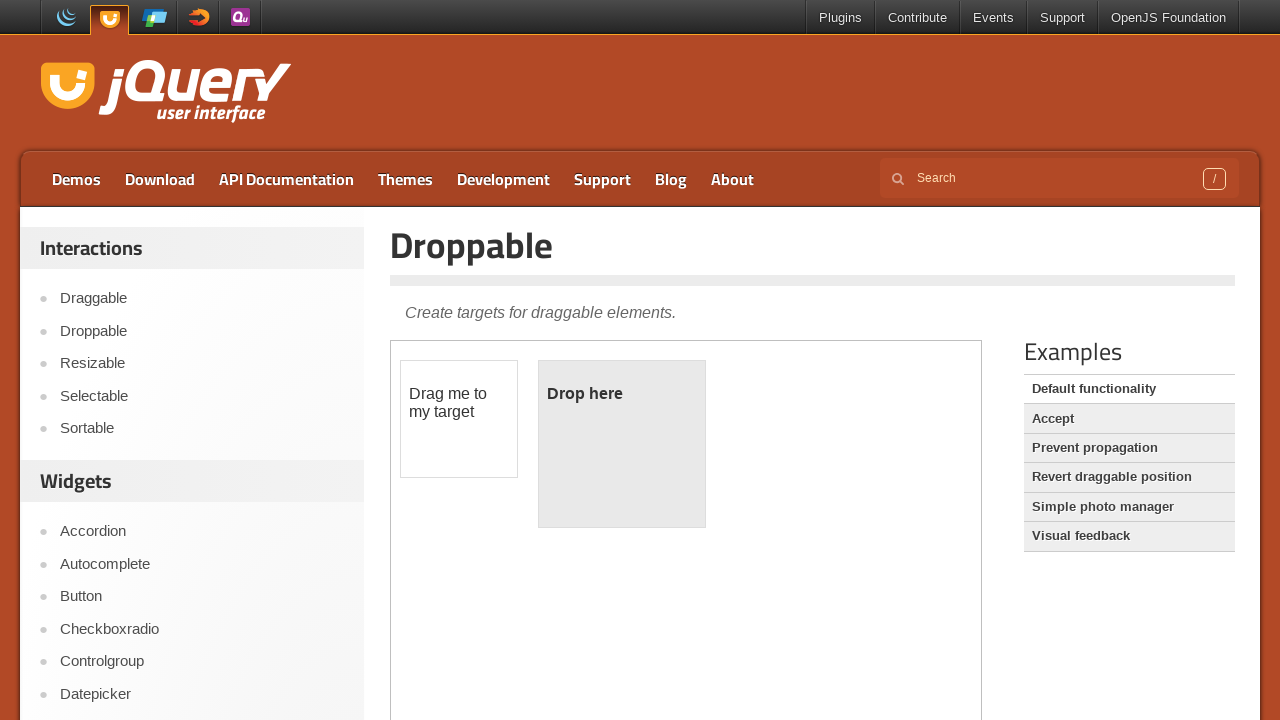

Located the droppable element with id 'droppable'
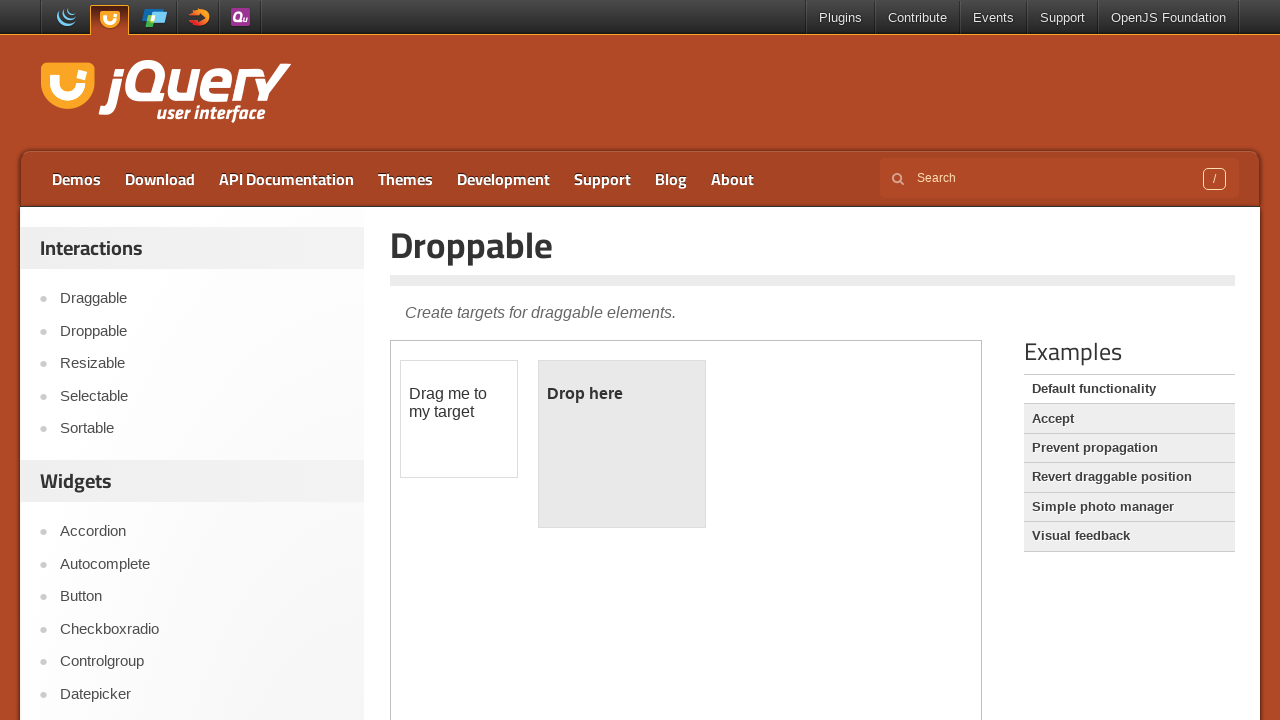

Performed drag and drop action: dragged draggable element onto droppable element at (622, 444)
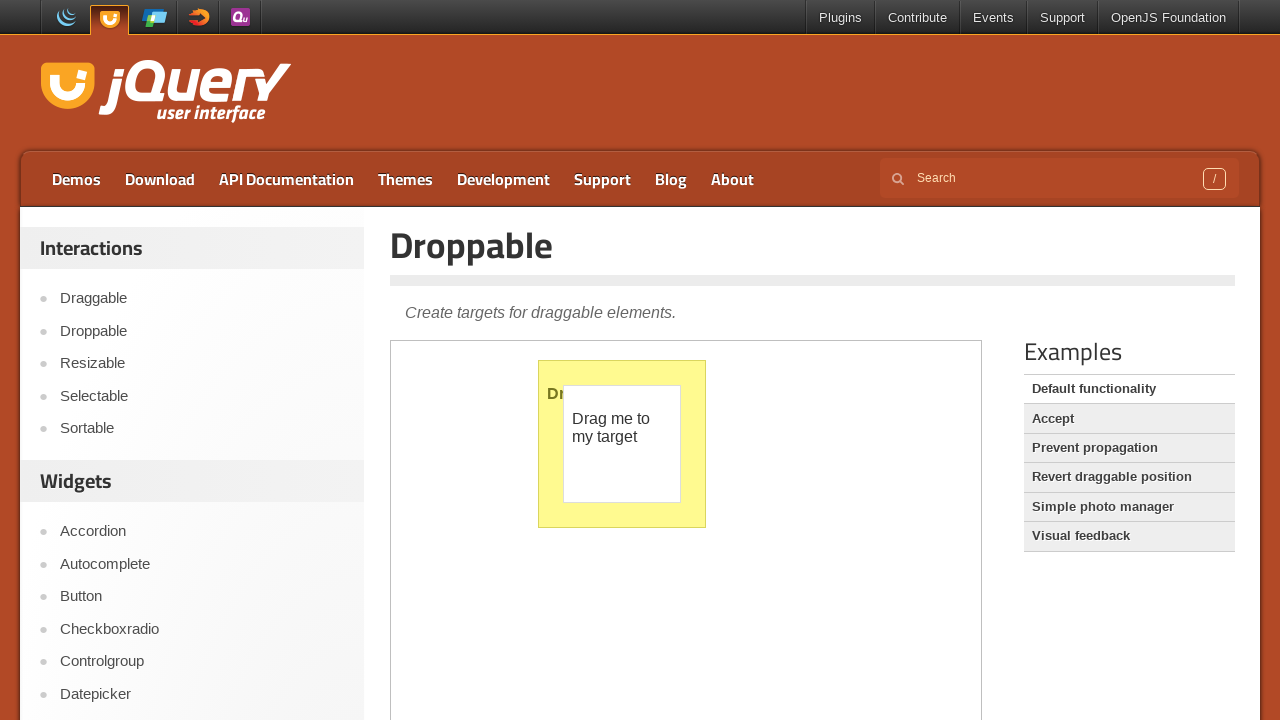

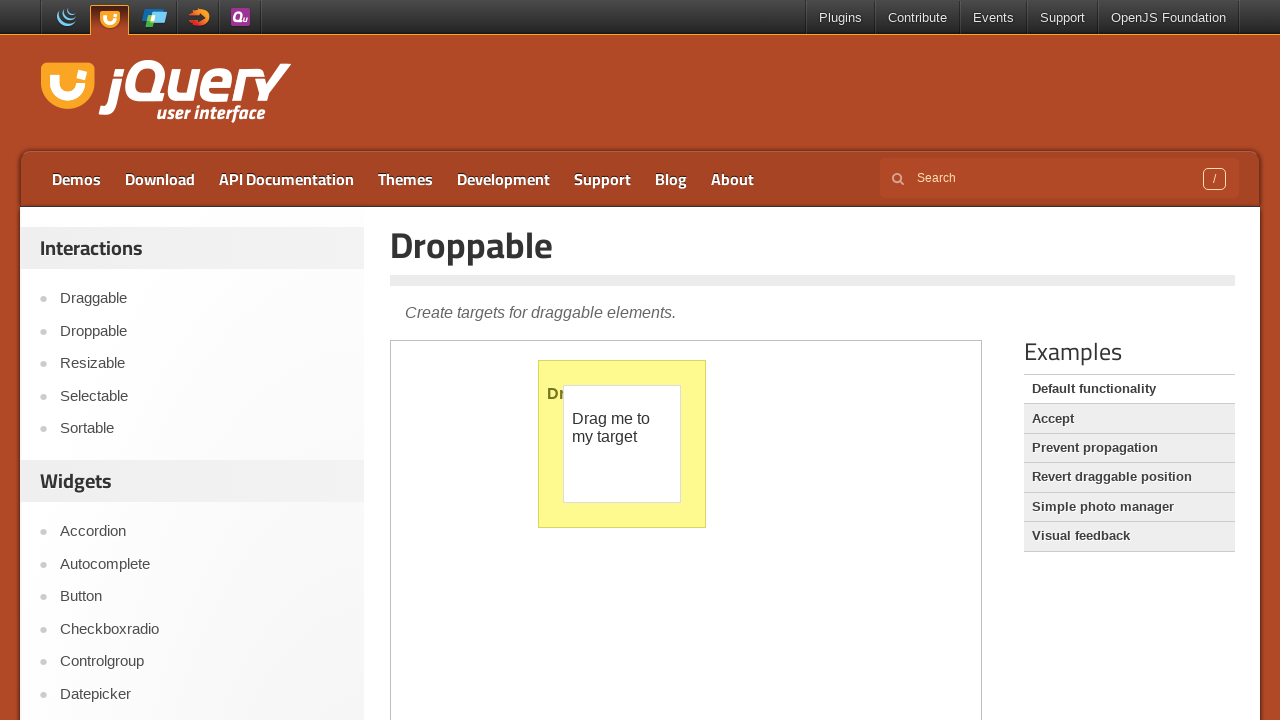